Tests multiple button group dropdowns with different styles (primary, secondary, success, info, warning, danger) by clicking each dropdown and selecting an action item

Starting URL: https://getbootstrap.com/docs/4.0/components/dropdowns/

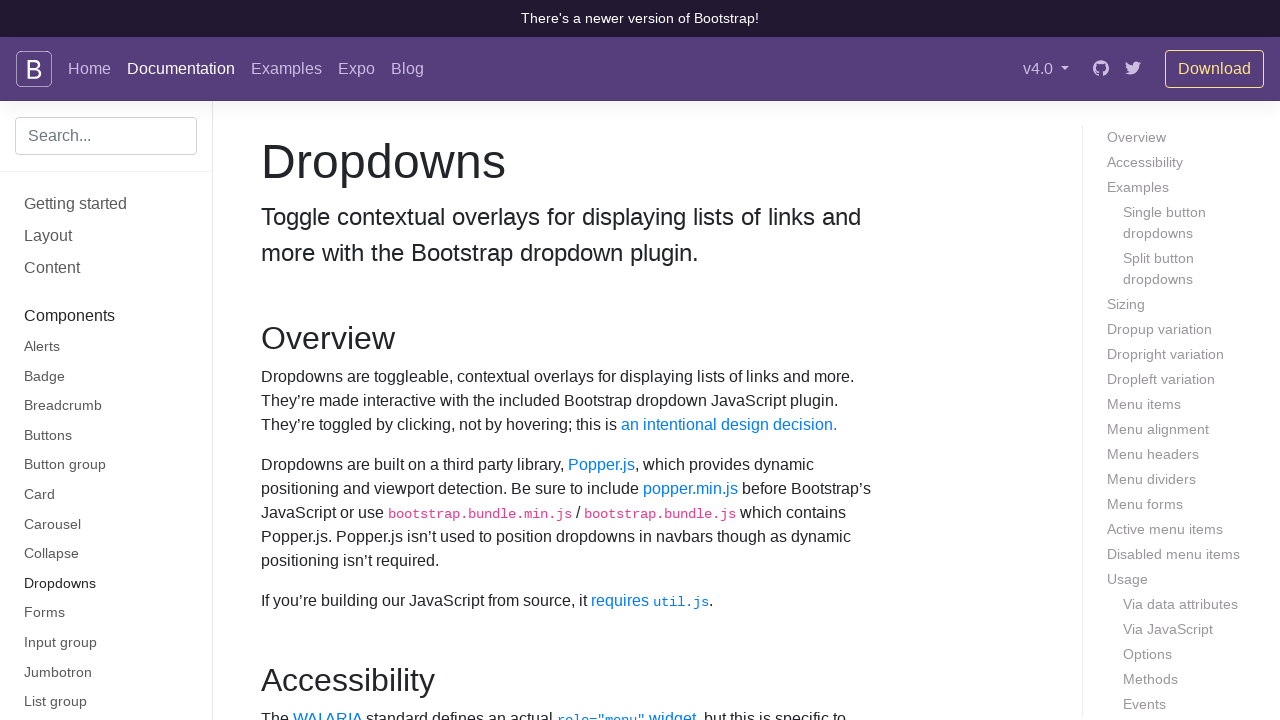

Clicked primary dropdown button at (335, 360) on xpath=//button[@class='btn btn-primary dropdown-toggle']
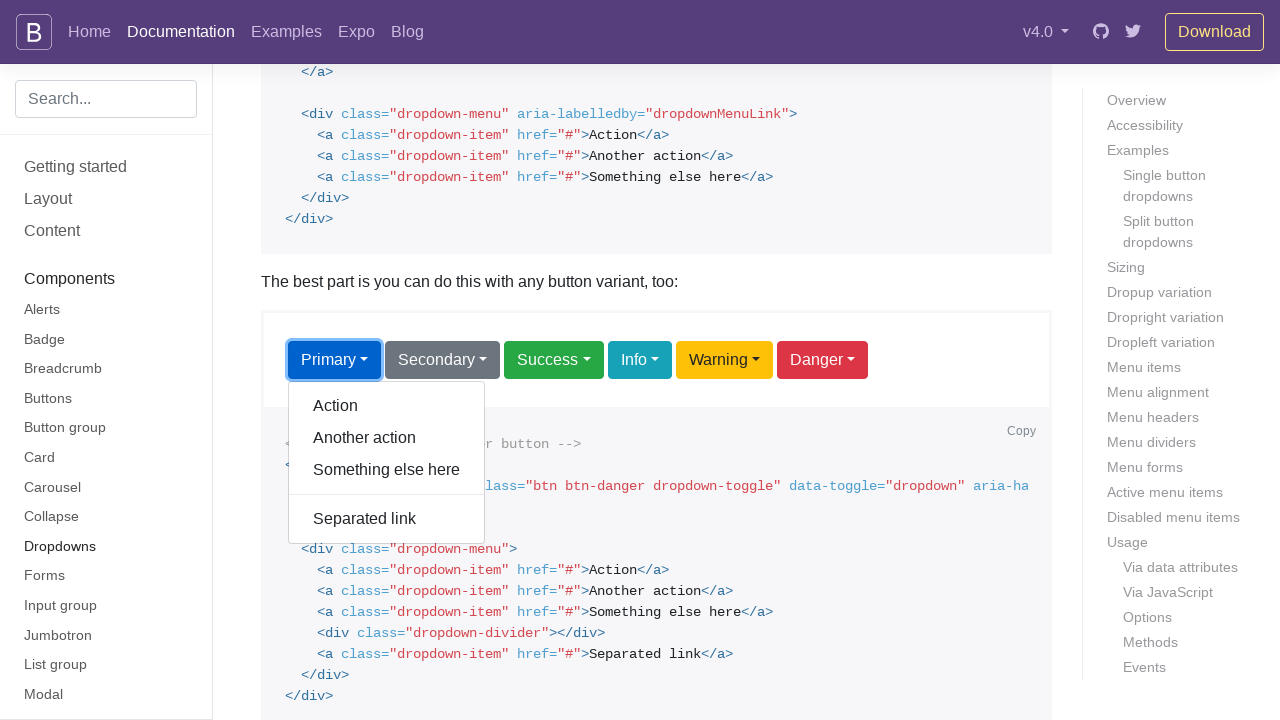

Retrieved all action items from primary dropdown menu
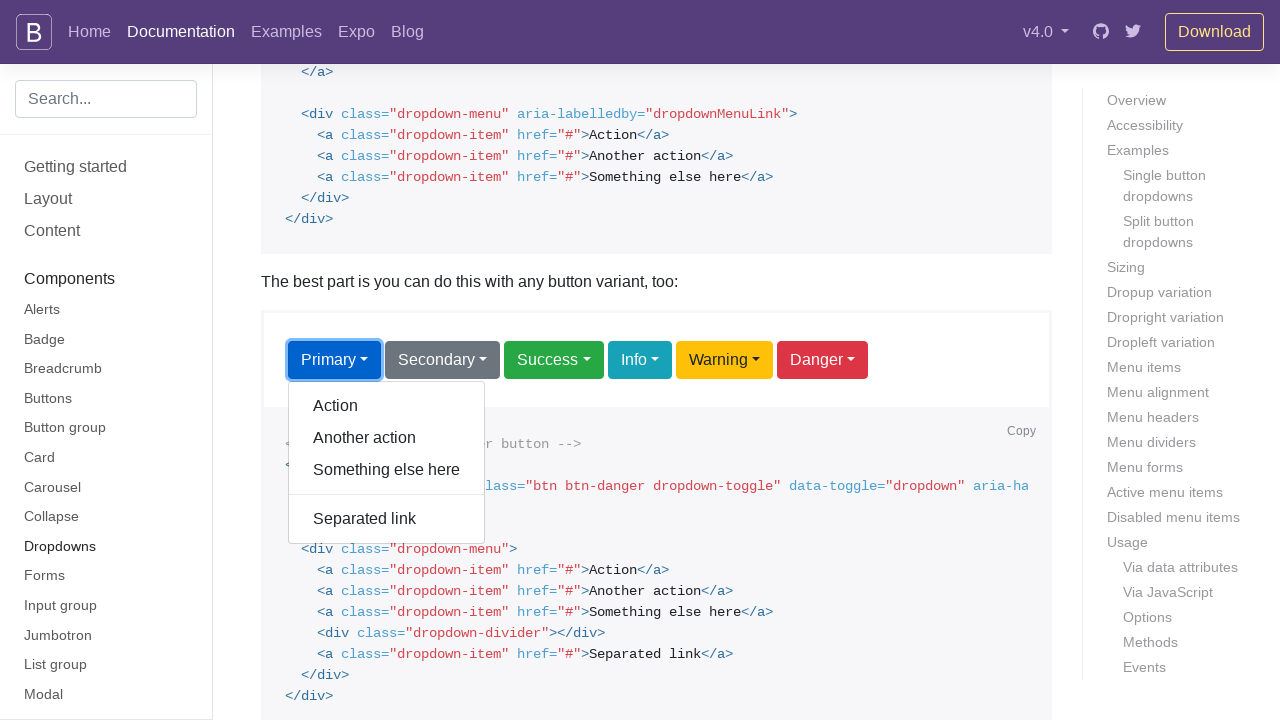

Selected 'Action' item from primary dropdown at (387, 406) on xpath=//div[@class='dropdown-menu show']/a[@class='dropdown-item'] >> nth=0
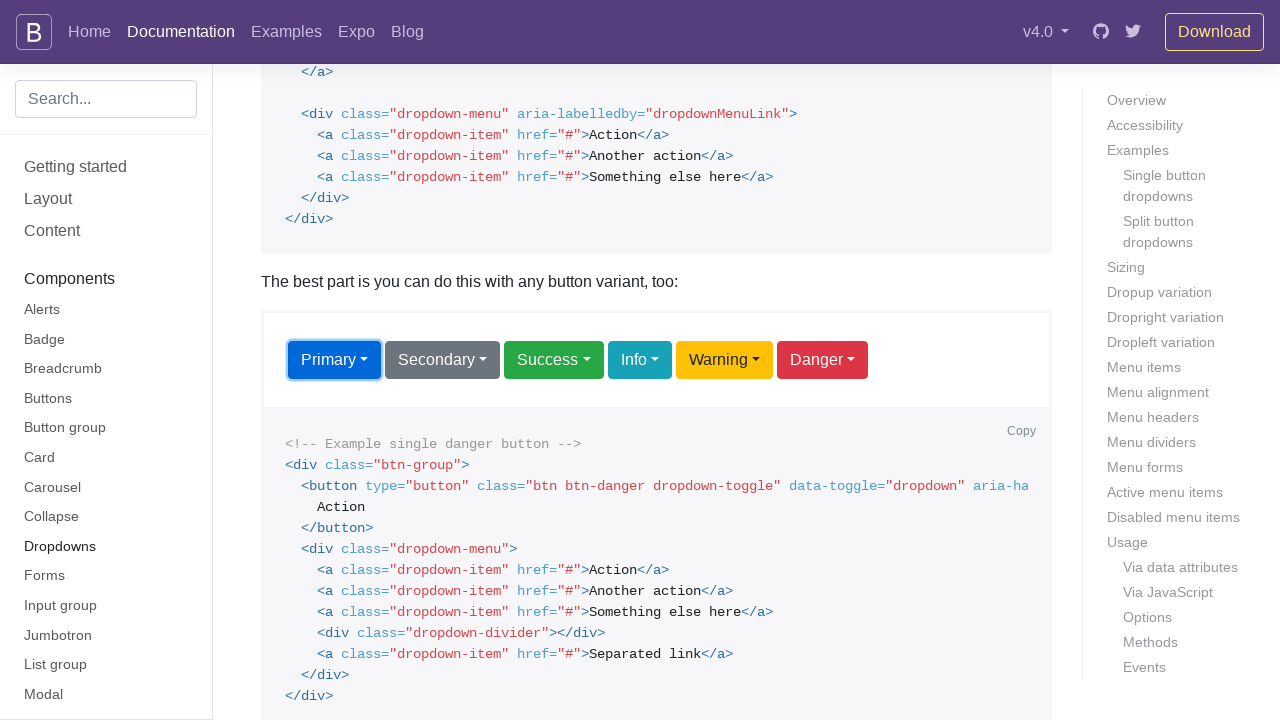

Clicked secondary dropdown button at (516, 361) on xpath=//button[@class='btn btn-secondary dropdown-toggle dropdown-toggle-split']
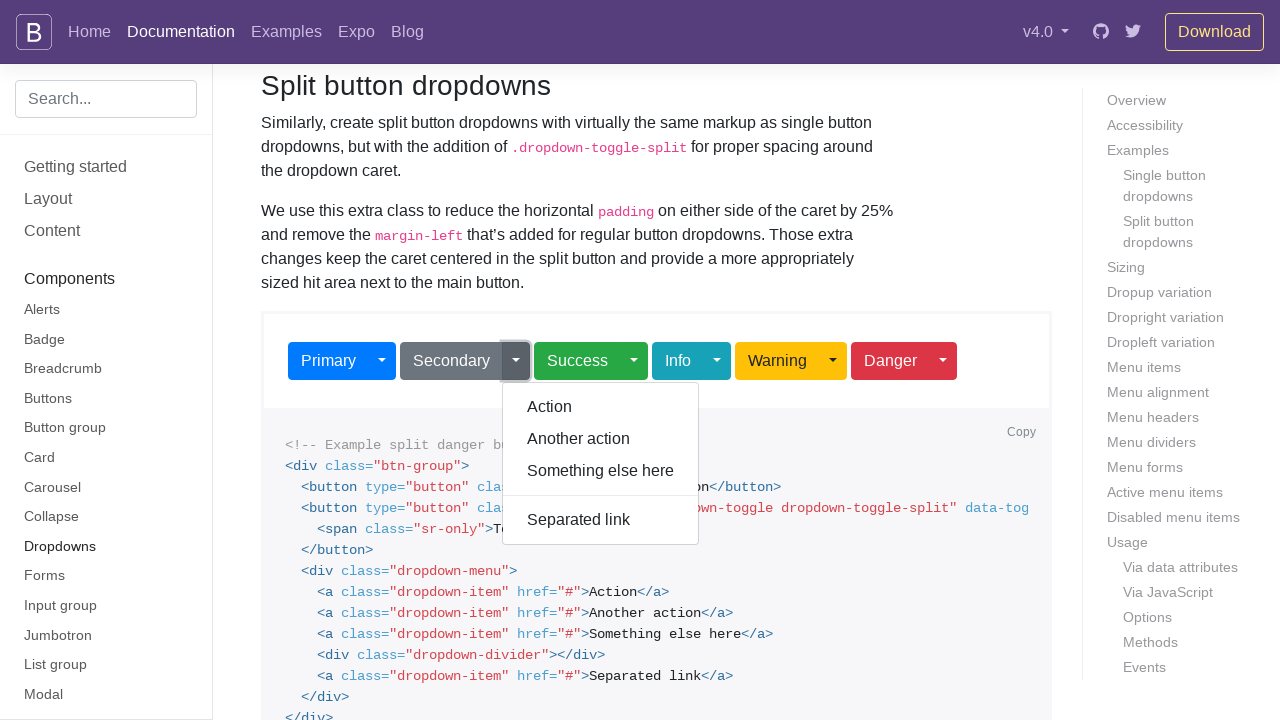

Retrieved all action items from secondary dropdown menu
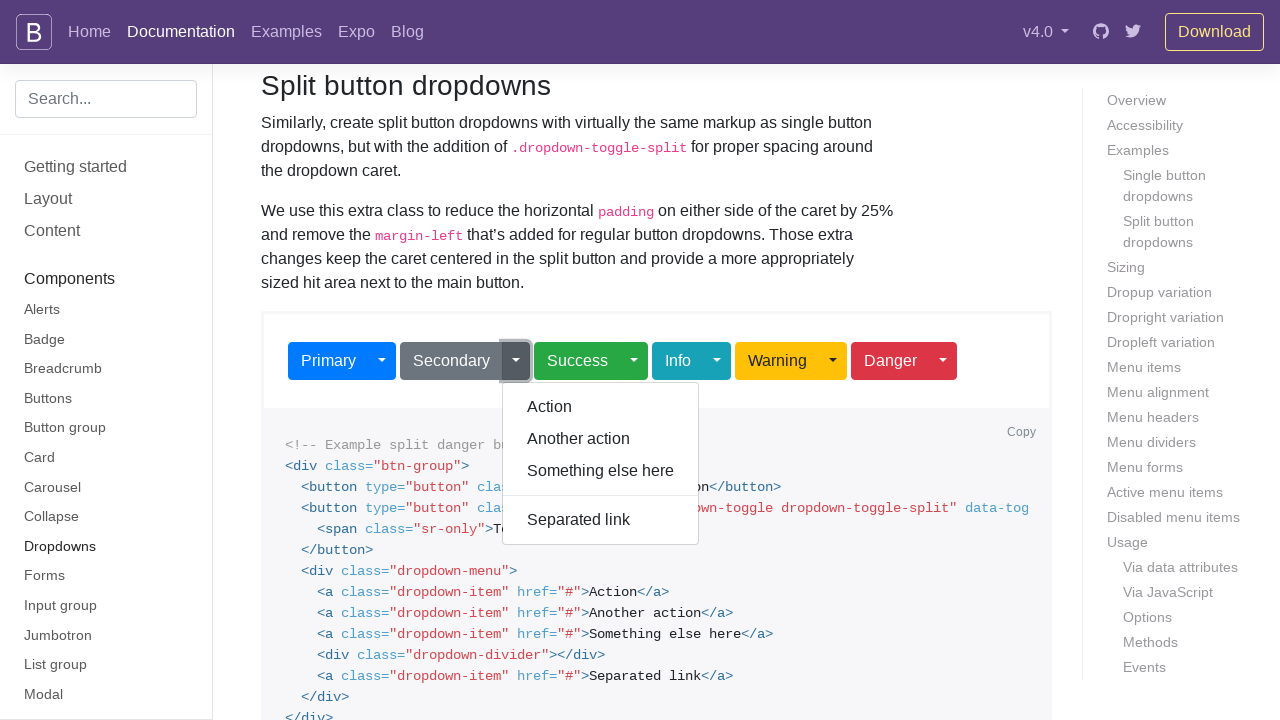

Selected 'Action' item from secondary dropdown at (601, 407) on xpath=//div[@class='dropdown-menu show']/a[@class='dropdown-item'] >> nth=0
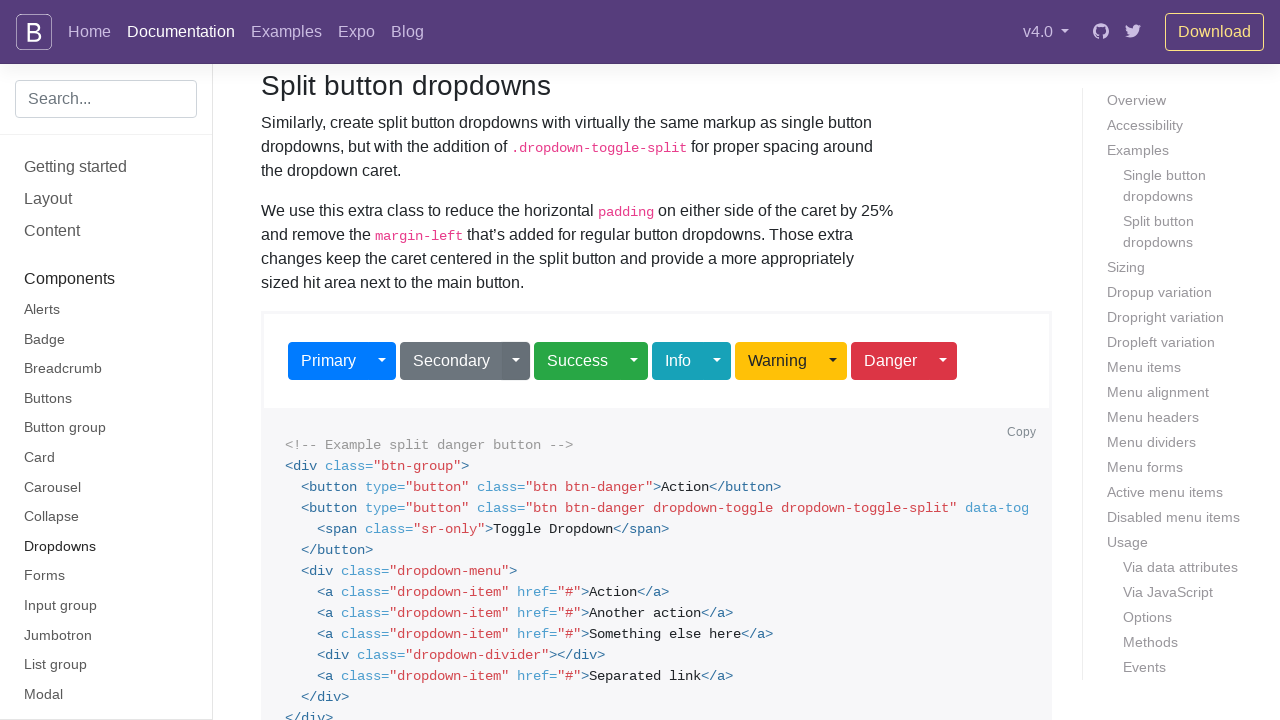

Clicked success dropdown button at (634, 361) on xpath=//button[@class='btn btn-success dropdown-toggle dropdown-toggle-split'][1
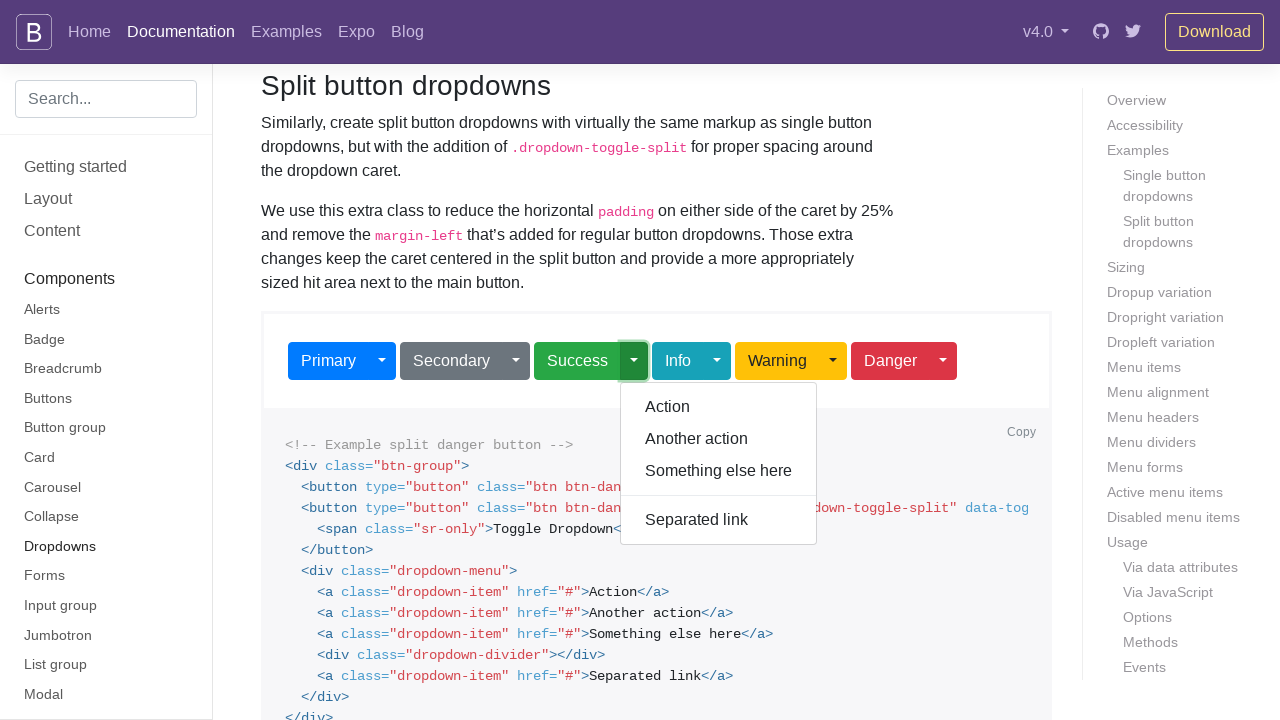

Retrieved all action items from success dropdown menu
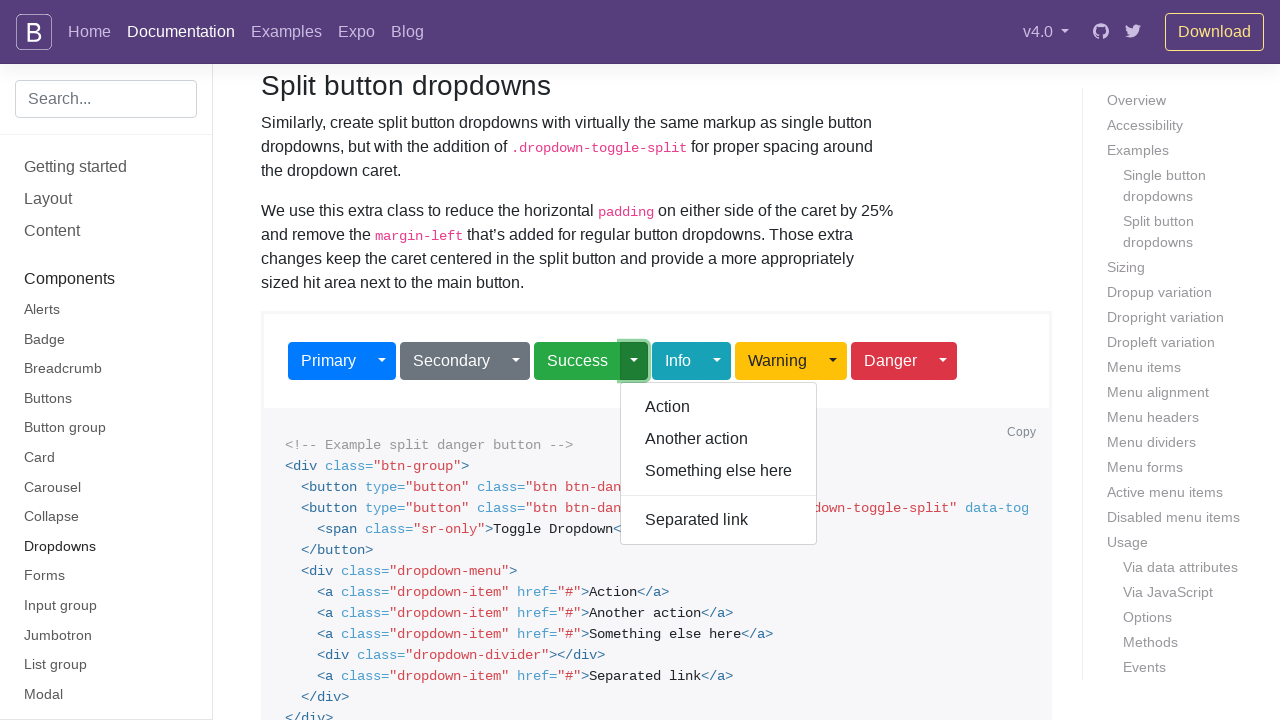

Selected 'Action' item from success dropdown at (719, 407) on xpath=//div[@class='dropdown-menu show']/a[@class='dropdown-item'] >> nth=0
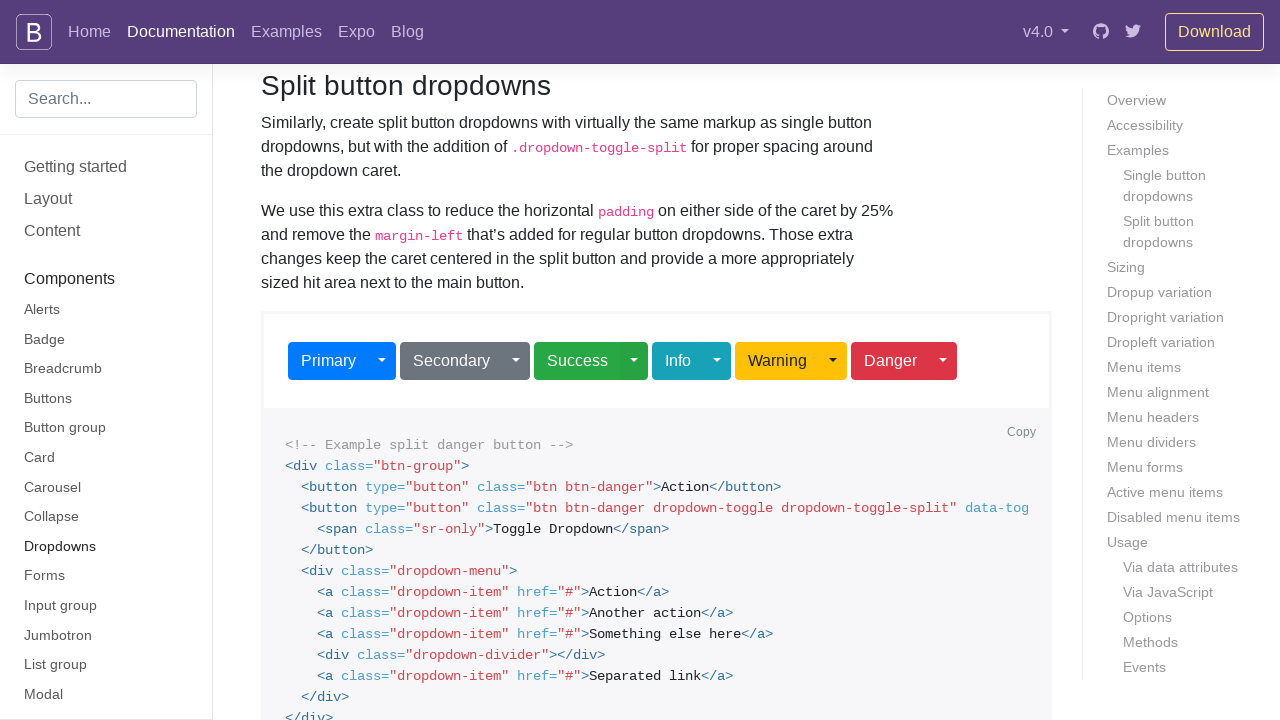

Clicked info dropdown button at (717, 361) on xpath=//button[@class='btn btn-info dropdown-toggle dropdown-toggle-split'][1]
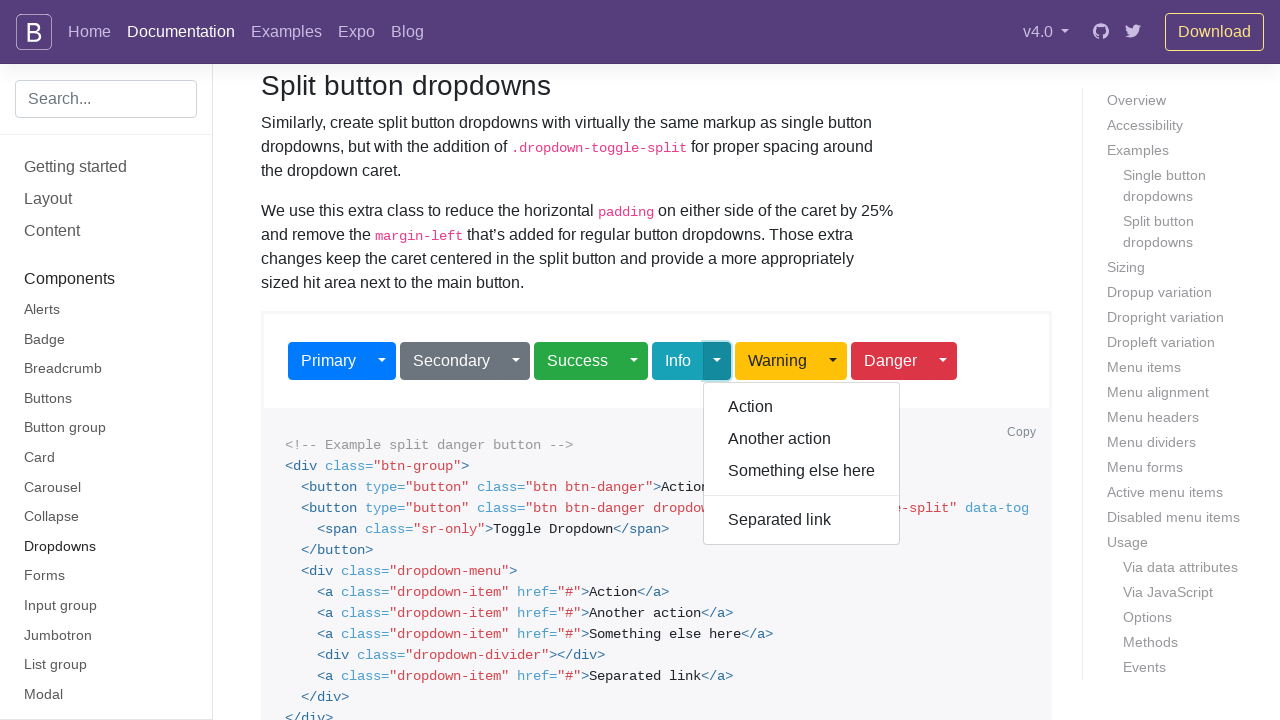

Retrieved all action items from info dropdown menu
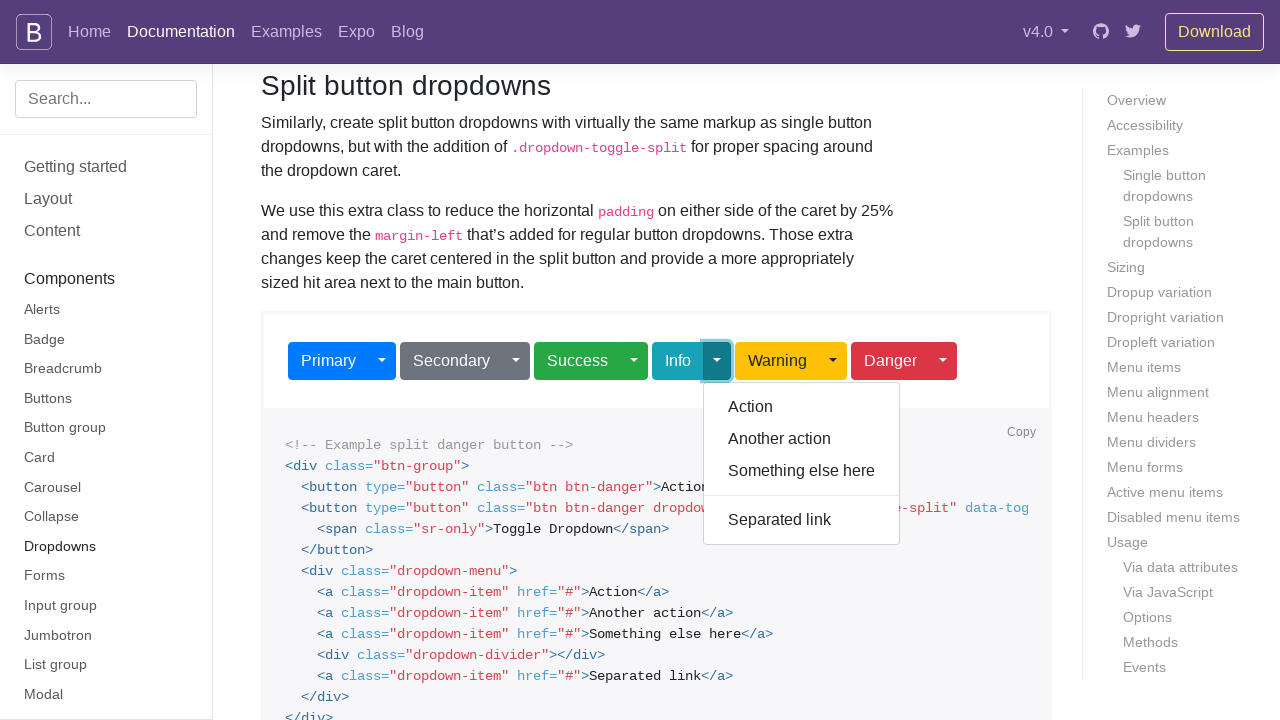

Selected 'Action' item from info dropdown at (802, 407) on xpath=//div[@class='dropdown-menu show']/a[@class='dropdown-item'] >> nth=0
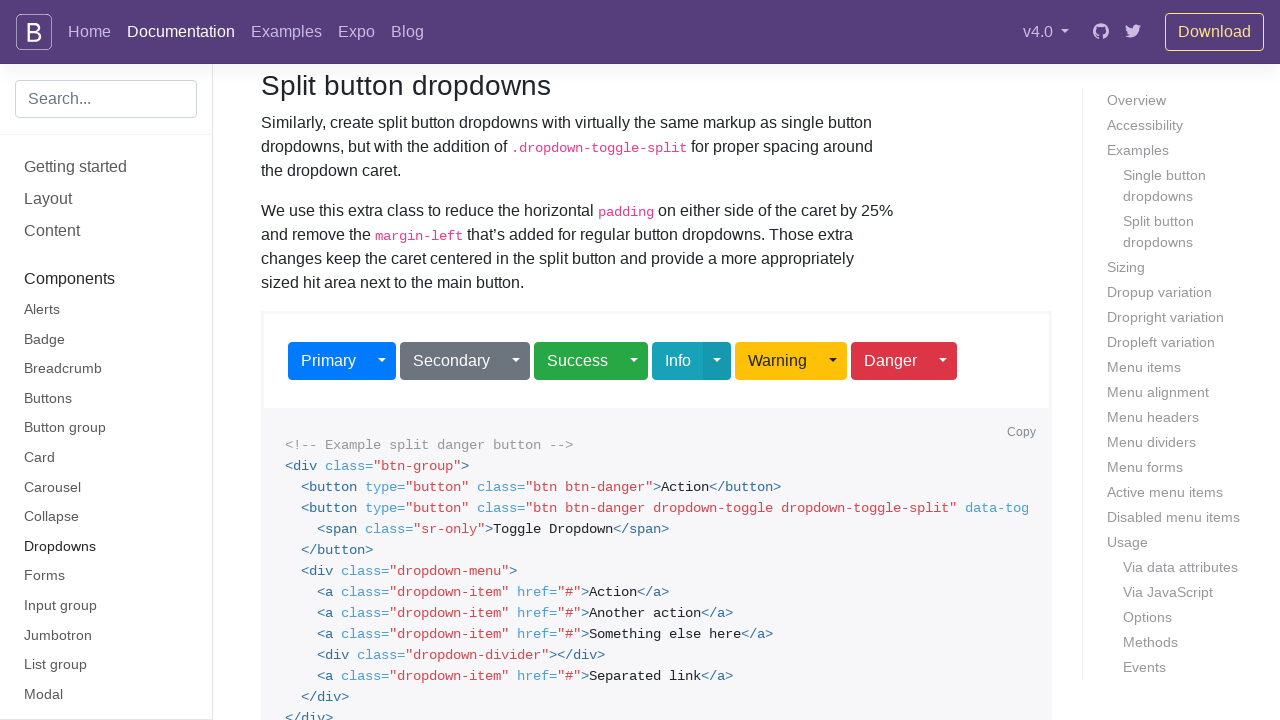

Clicked warning dropdown button at (833, 361) on xpath=//button[@class='btn btn-warning dropdown-toggle dropdown-toggle-split'][1
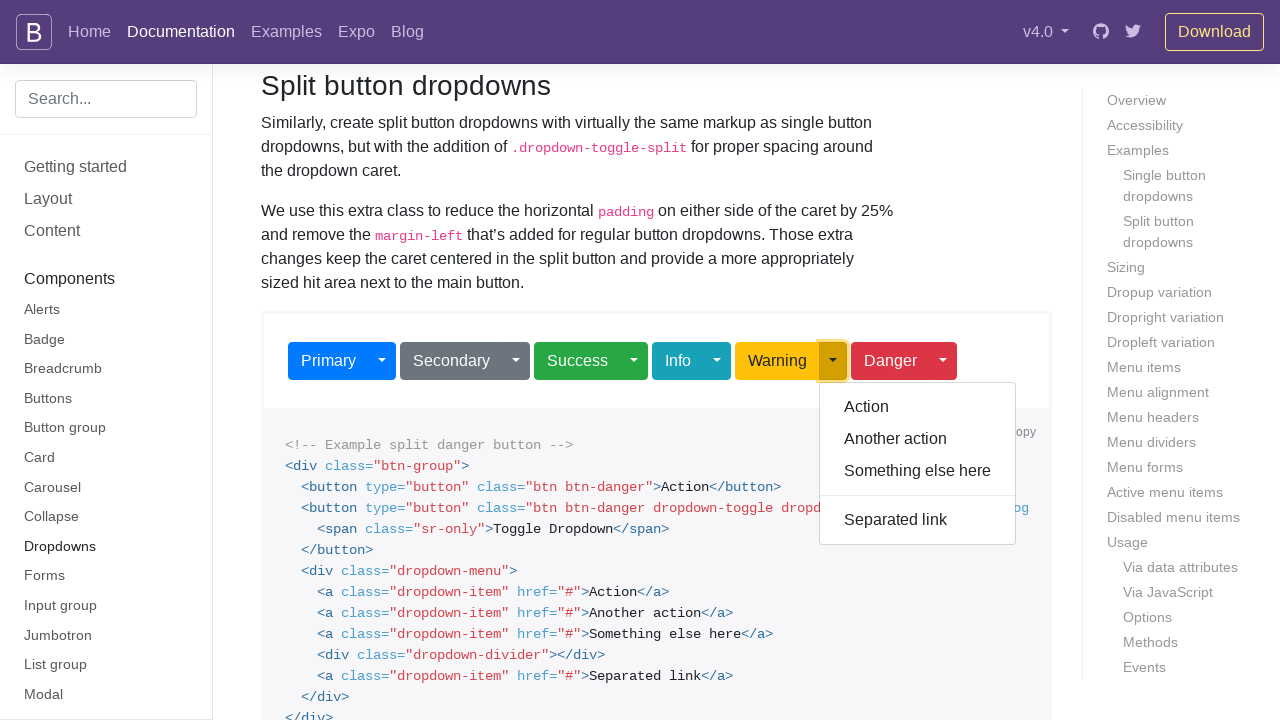

Retrieved all action items from warning dropdown menu
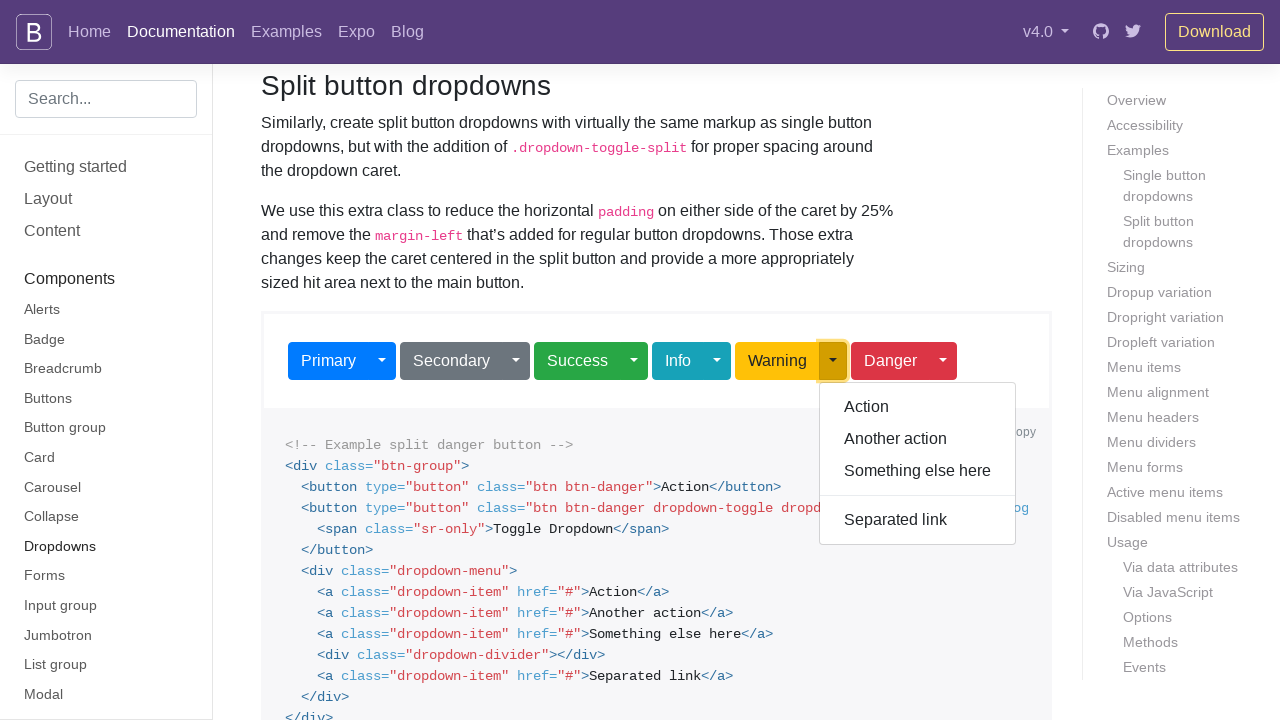

Selected 'Action' item from warning dropdown at (918, 407) on xpath=//div[@class='dropdown-menu show']/a[@class='dropdown-item'] >> nth=0
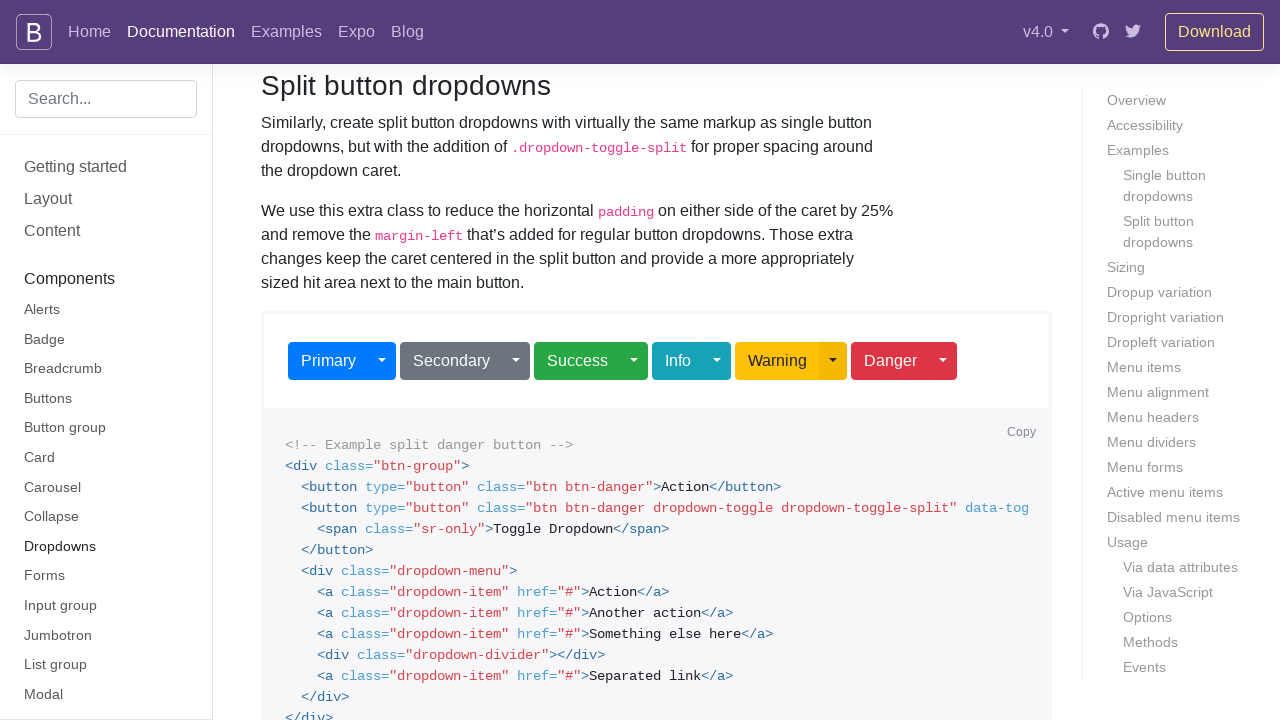

Clicked danger dropdown button at (943, 361) on xpath=//button[@class='btn btn-danger dropdown-toggle dropdown-toggle-split'][1]
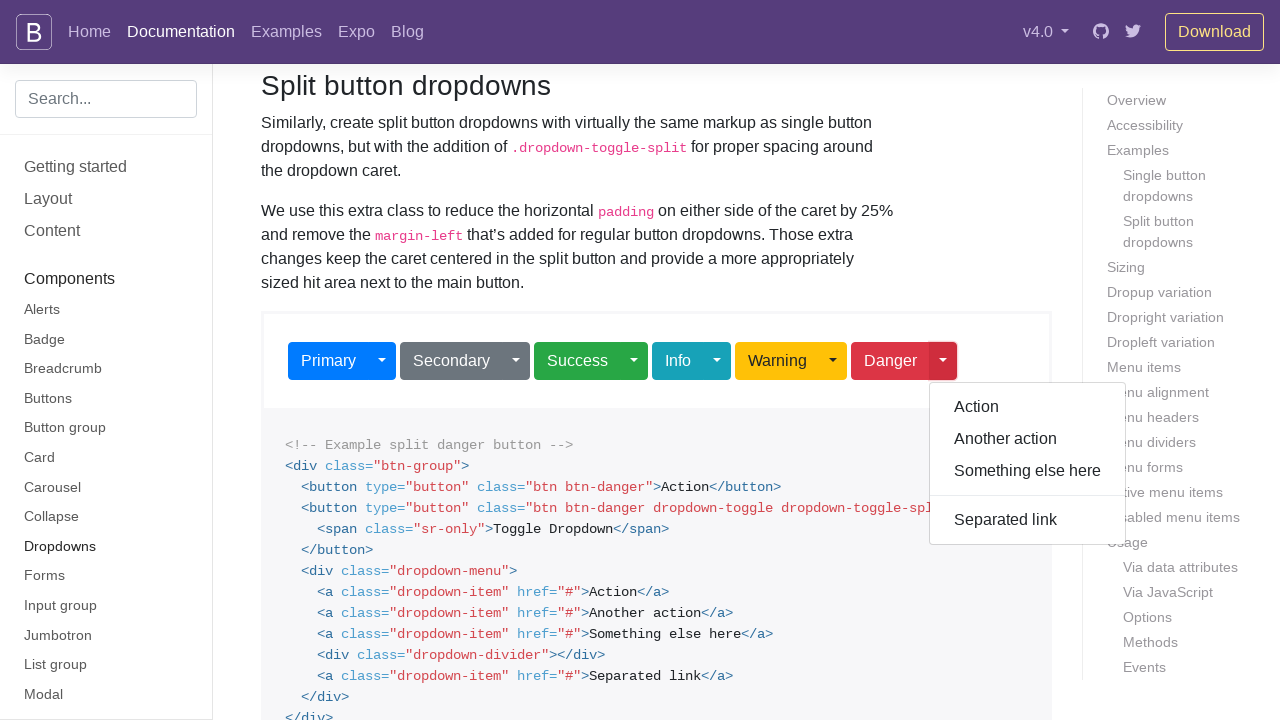

Retrieved all action items from danger dropdown menu
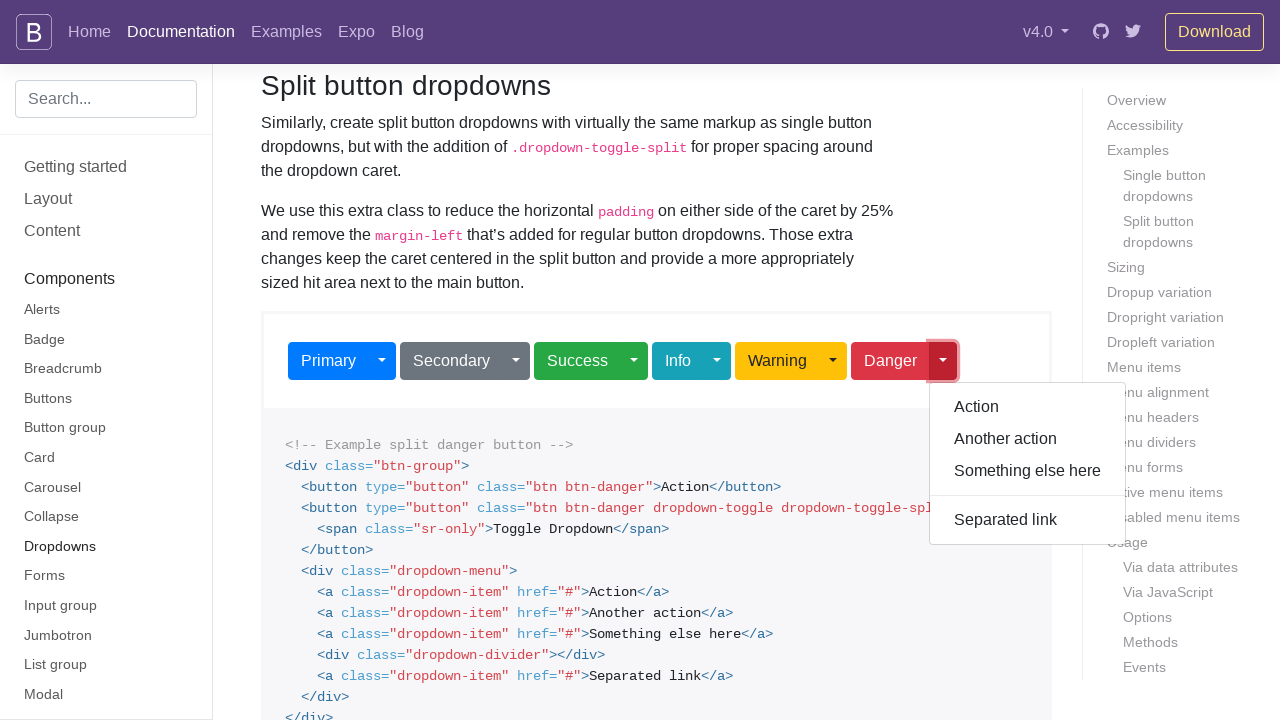

Selected 'Action' item from danger dropdown at (1028, 407) on xpath=//div[@class='dropdown-menu show']/a[@class='dropdown-item'] >> nth=0
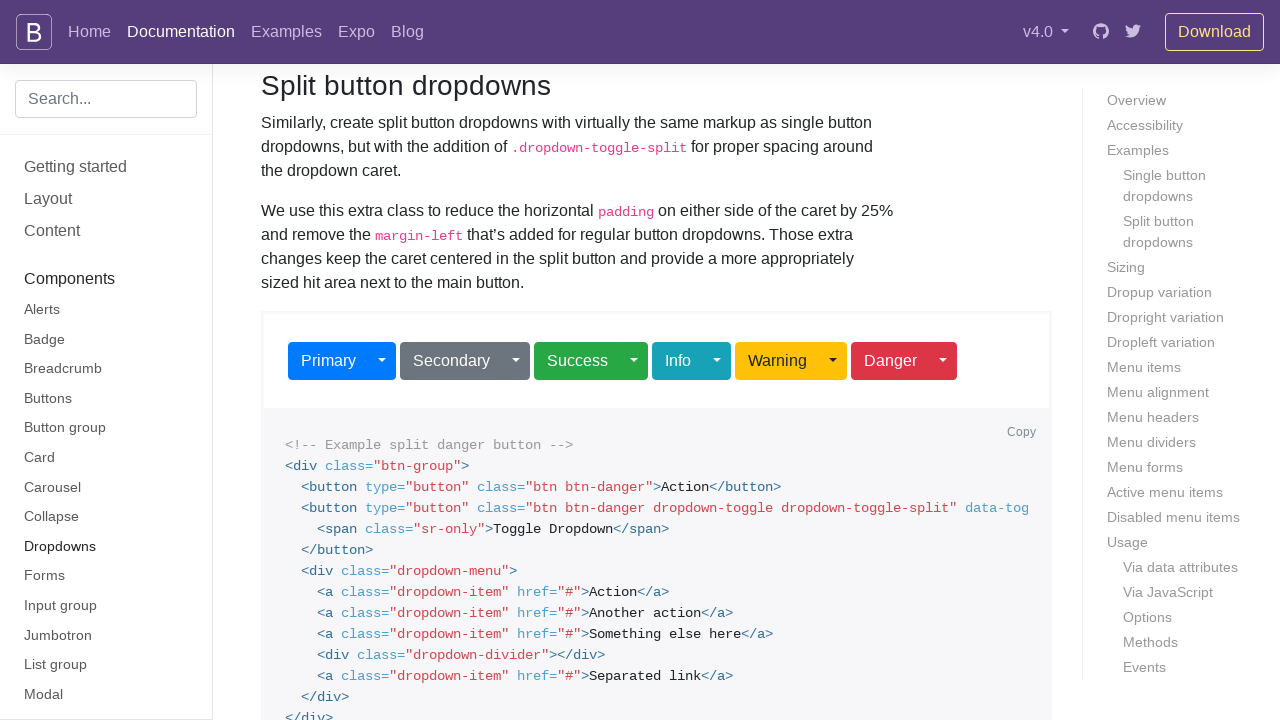

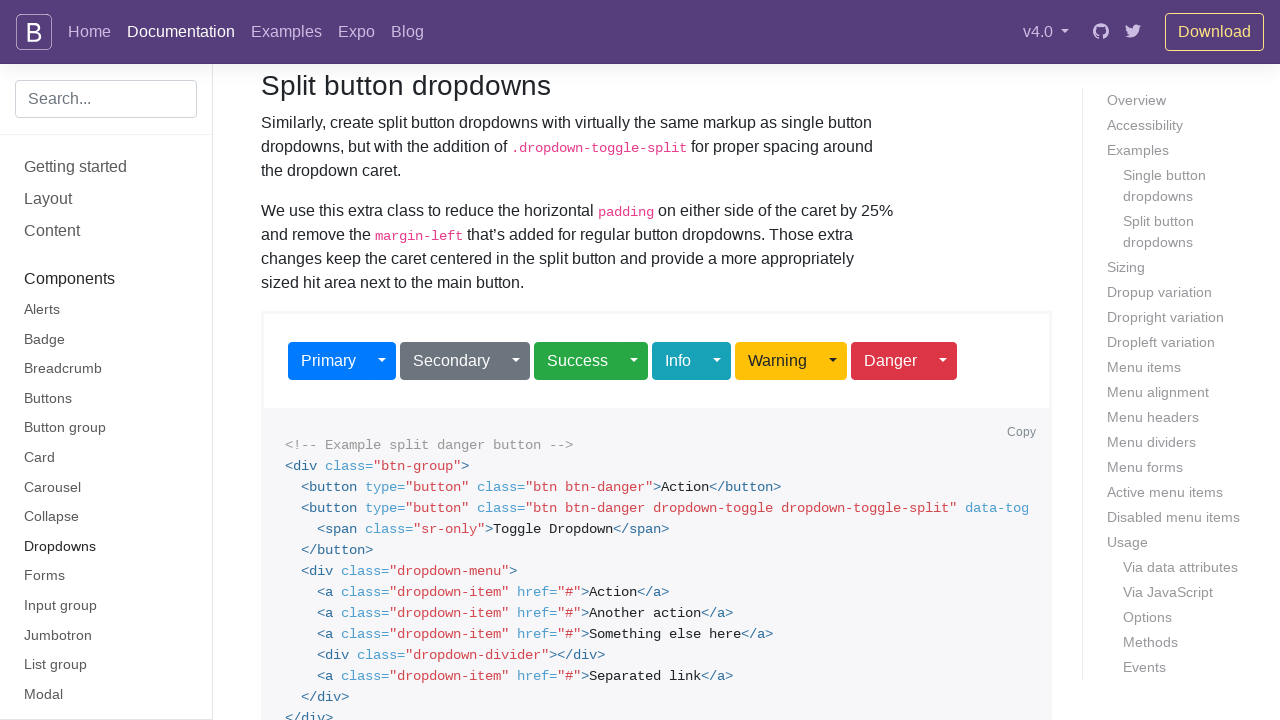